Navigates to an automation practice page and verifies the presence of checkbox elements by counting them

Starting URL: https://rahulshettyacademy.com/AutomationPractice/

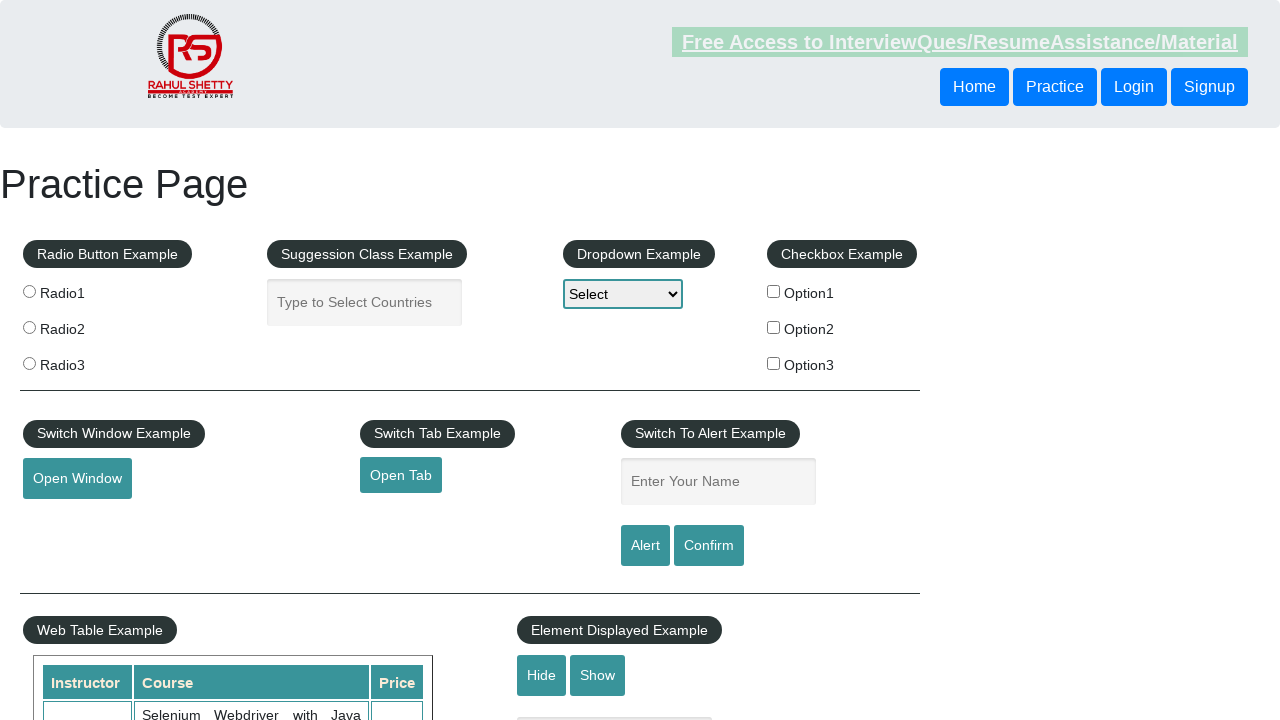

Waited for first checkbox element to be present
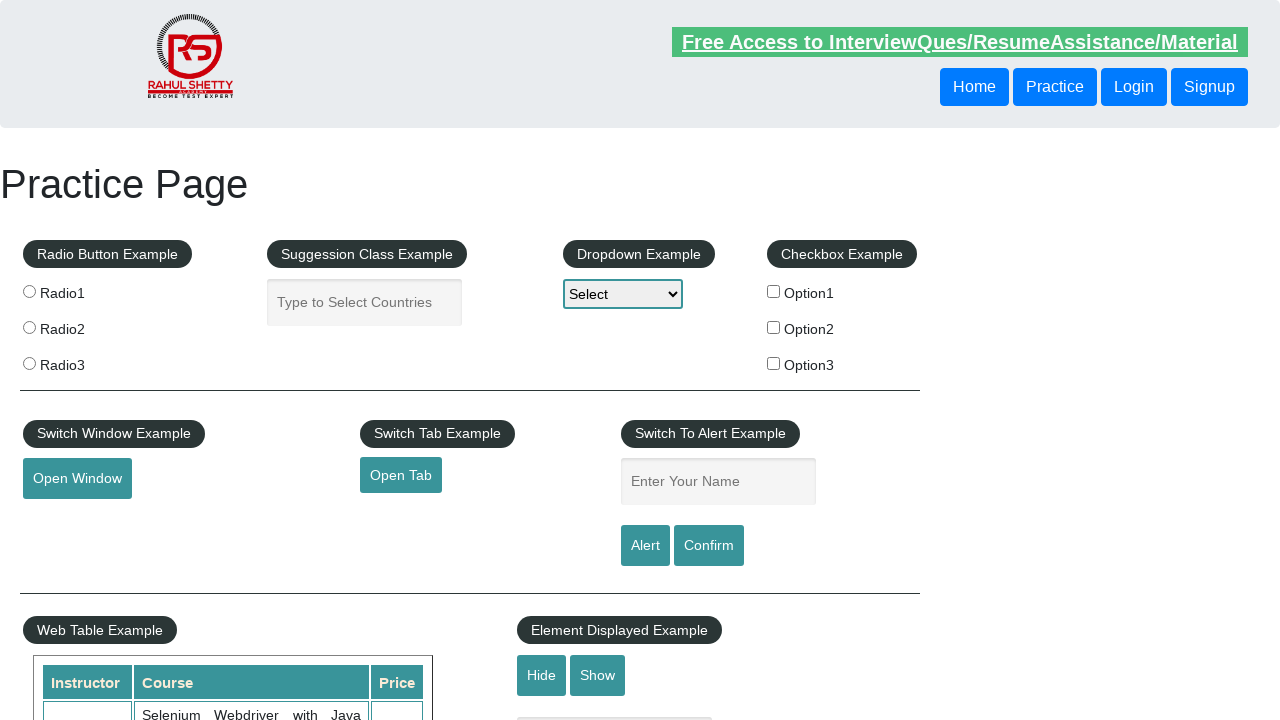

Counted checkboxes: 3 checkboxes found on the page
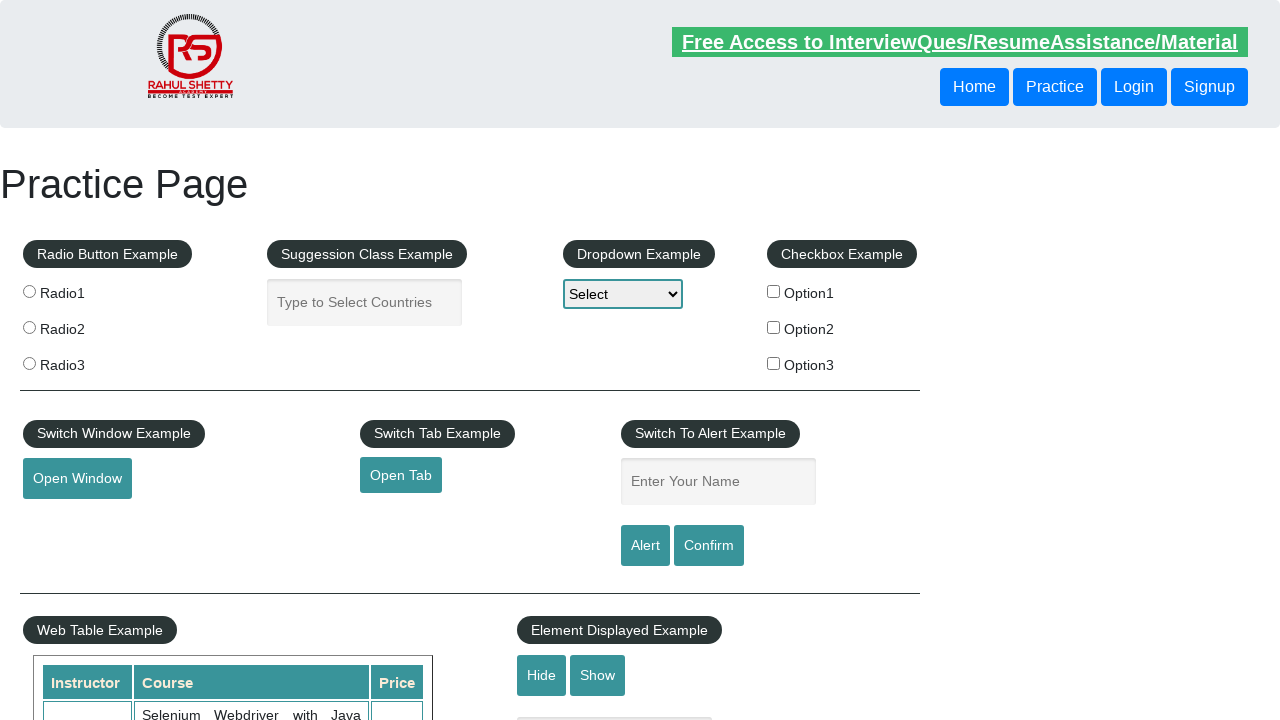

Printed checkbox count to console: 3
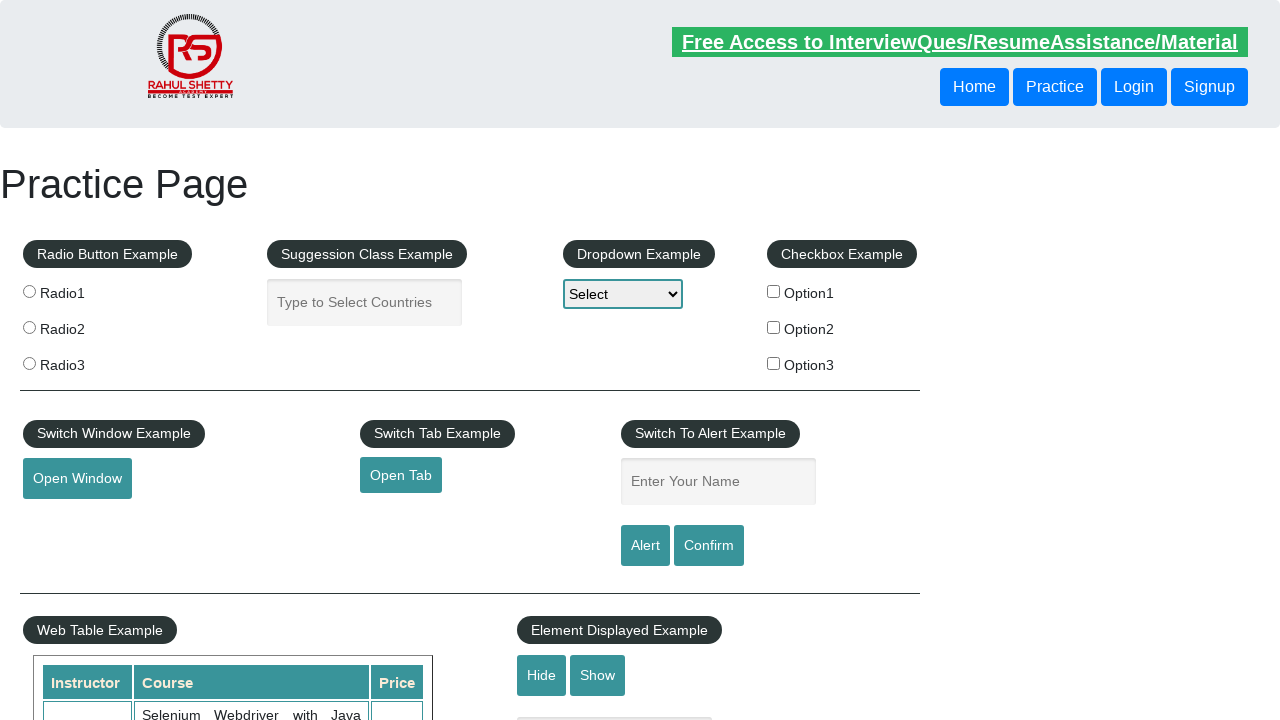

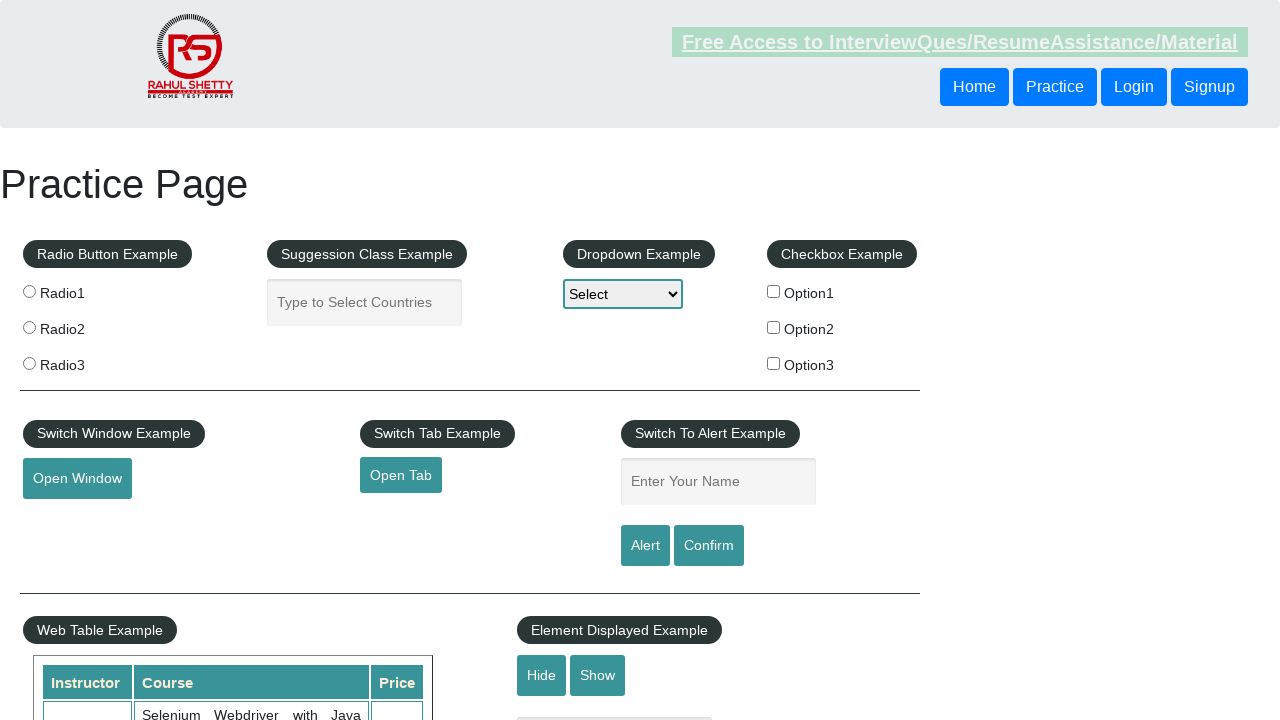